Tests email signup functionality by entering an email address in the footer signup field

Starting URL: https://www.bestbuy.com/

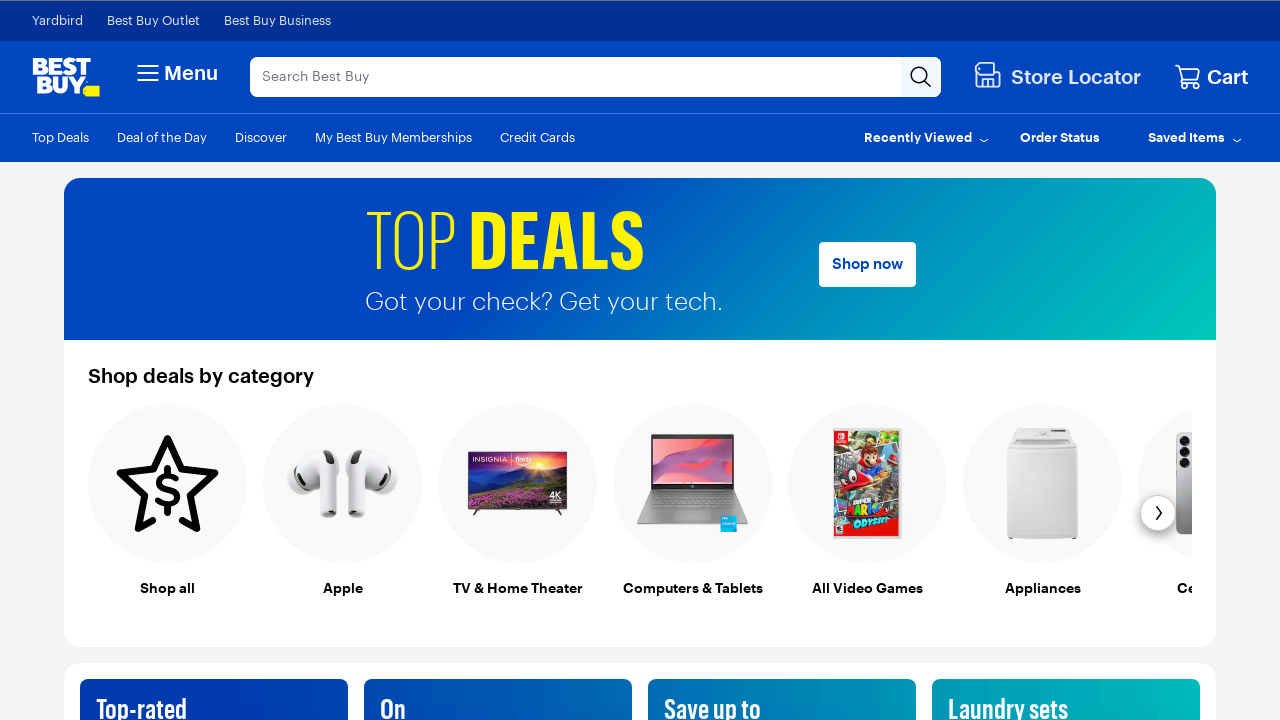

Filled footer email signup field with 'testuser@example.com' on input[name='footer-email-signup']
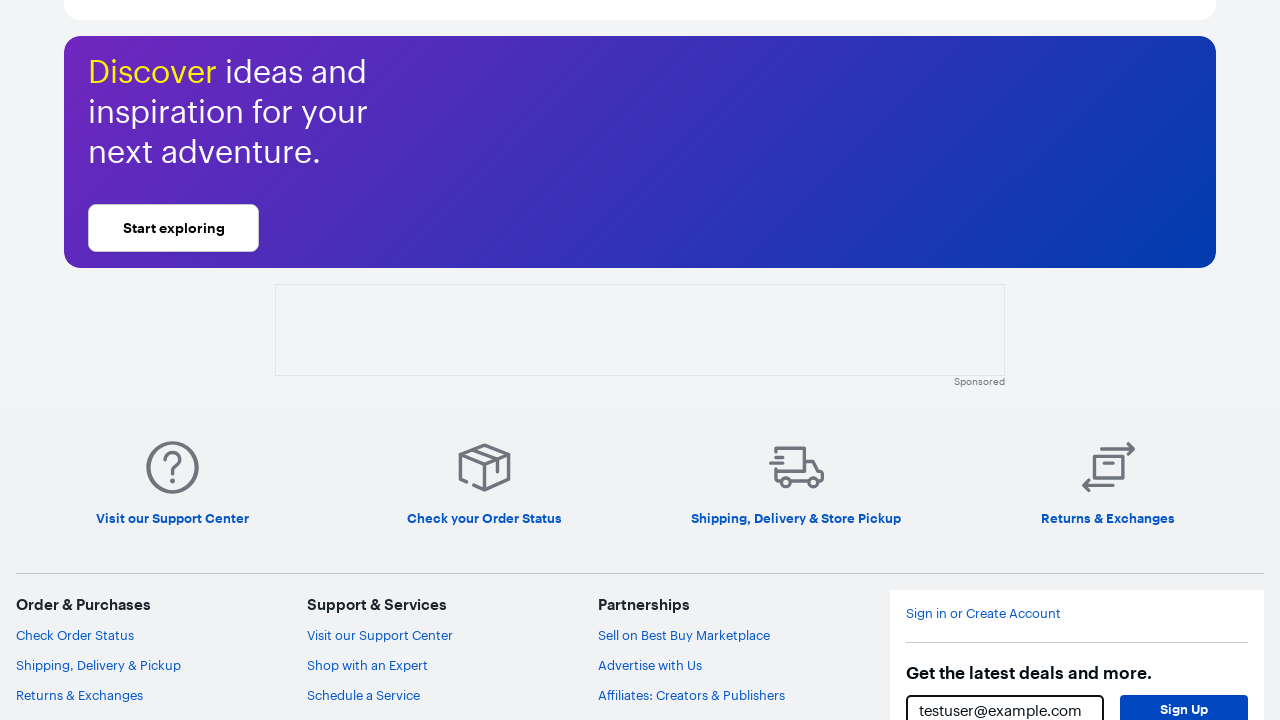

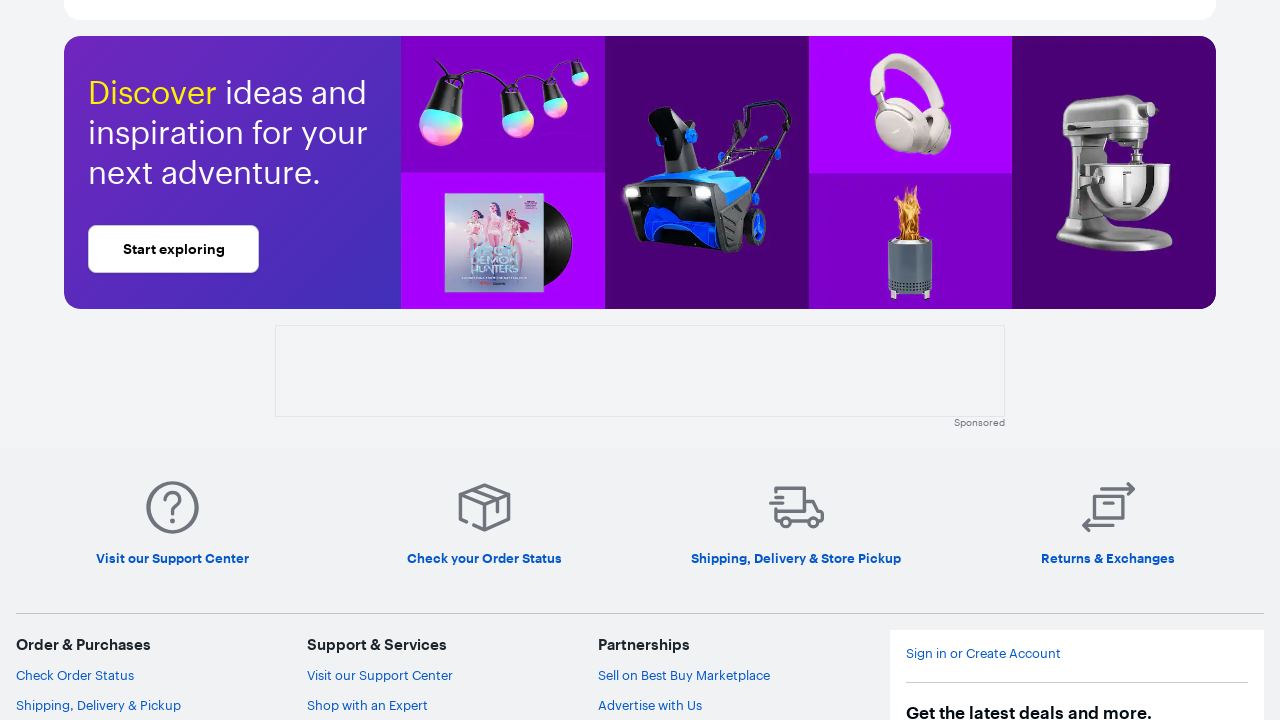